Navigates to Loblaws meat category page, scrolls down to load more products, and waits for product listings to be visible

Starting URL: https://www.loblaws.ca/food/meat/c/27998?navid=flyout-L2-Meat

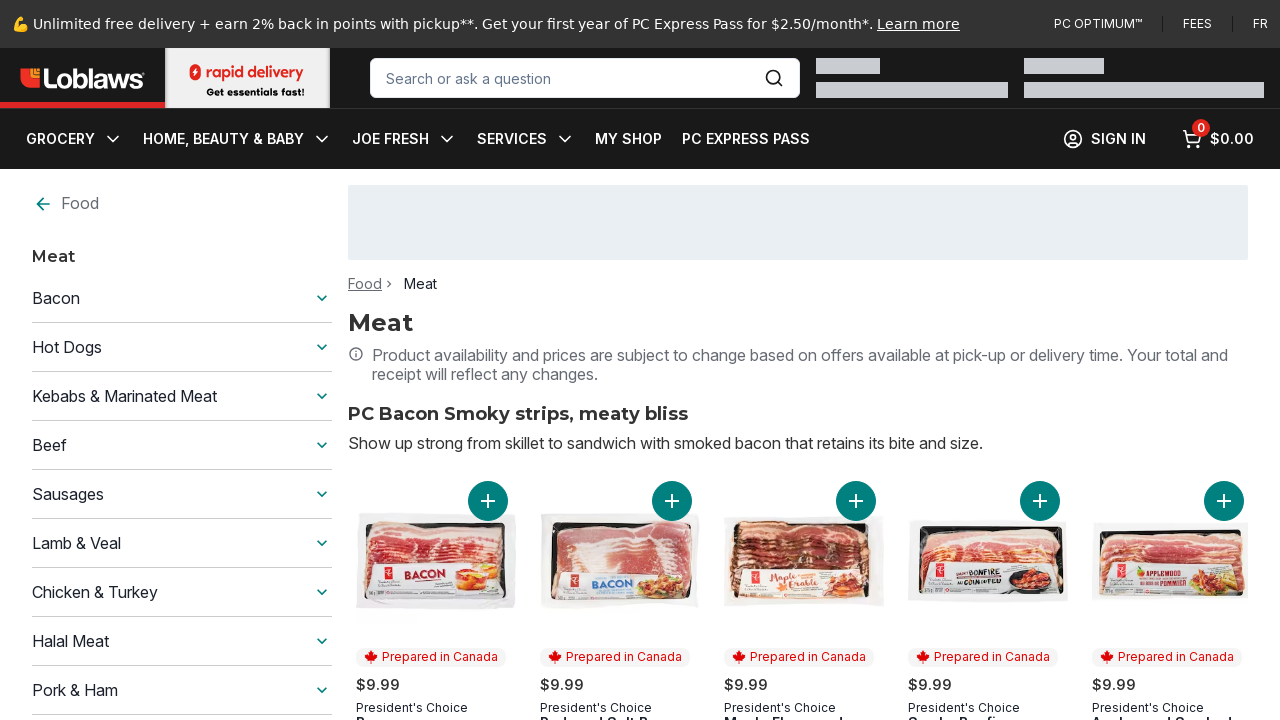

Pressed End key to scroll down and load more products
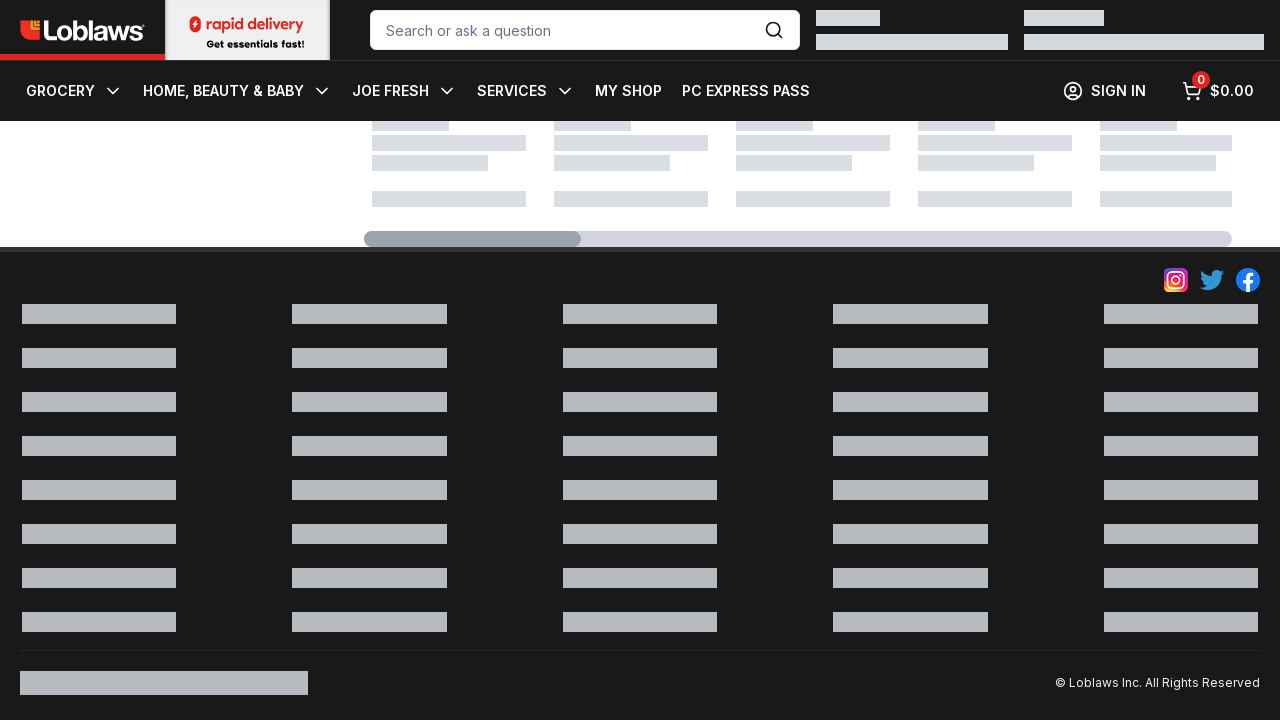

Waited 2 seconds for products to load
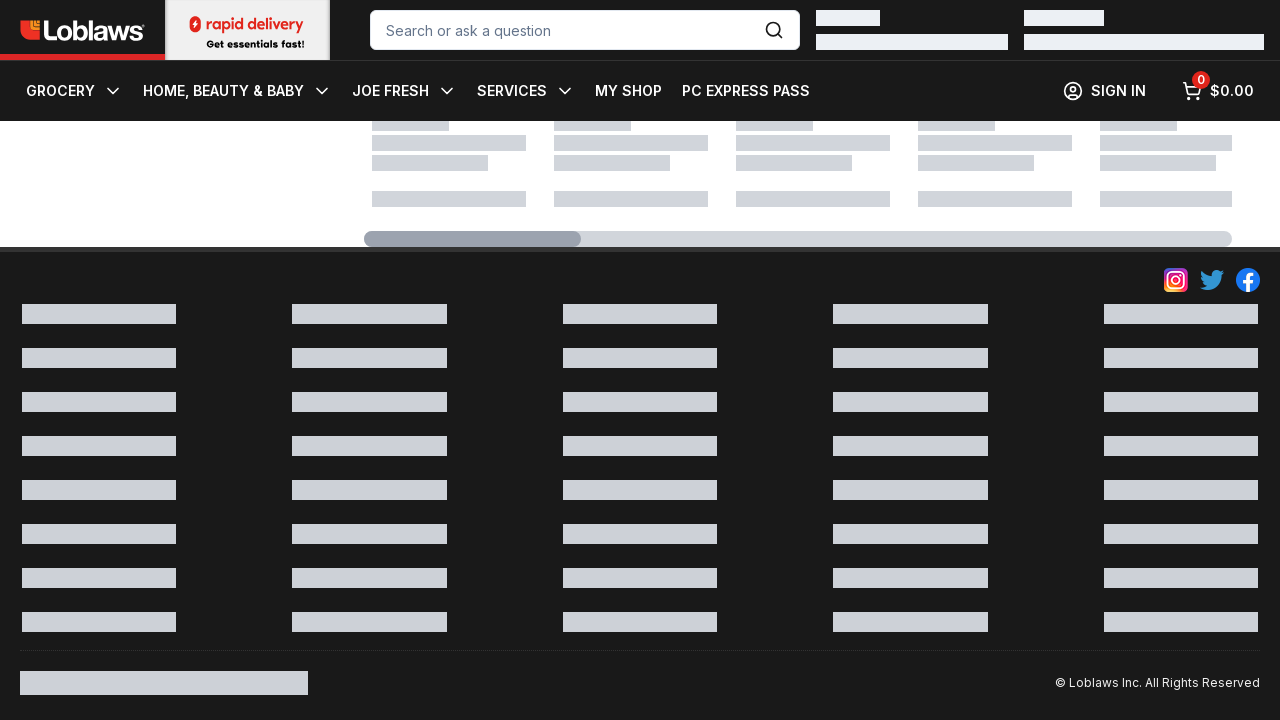

Pressed End key to scroll down and load more products
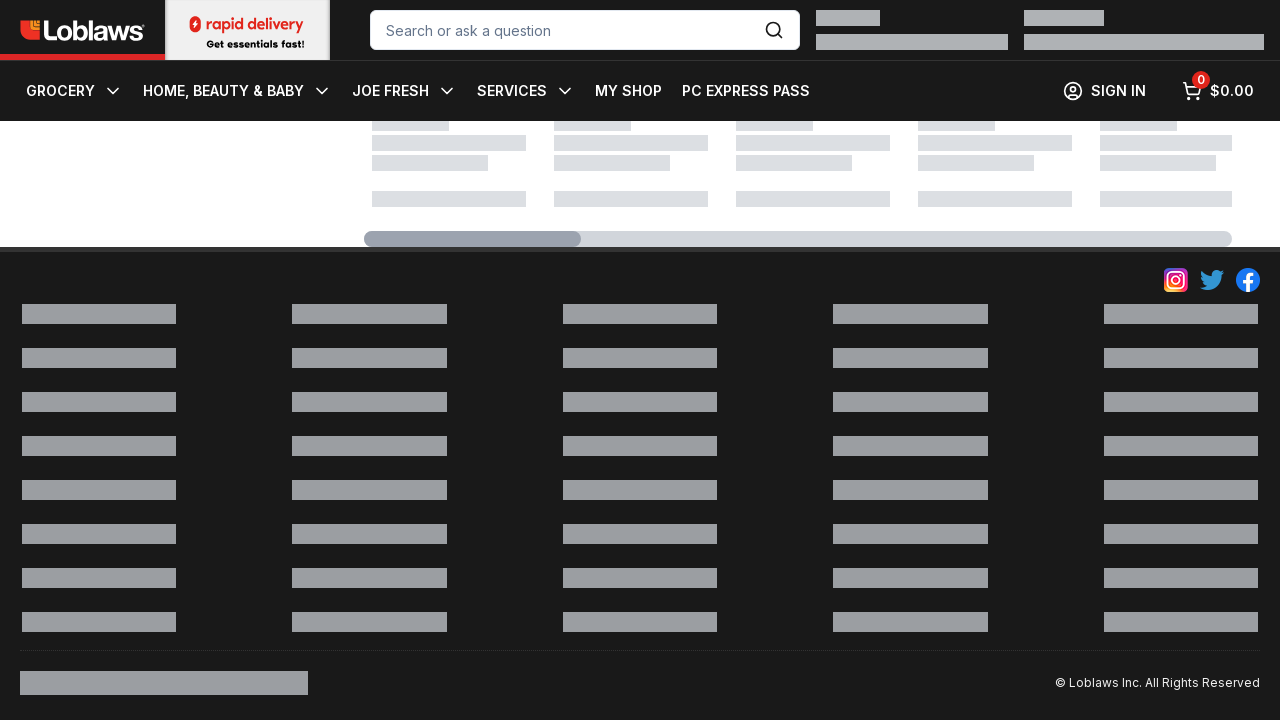

Waited 2 seconds for products to load
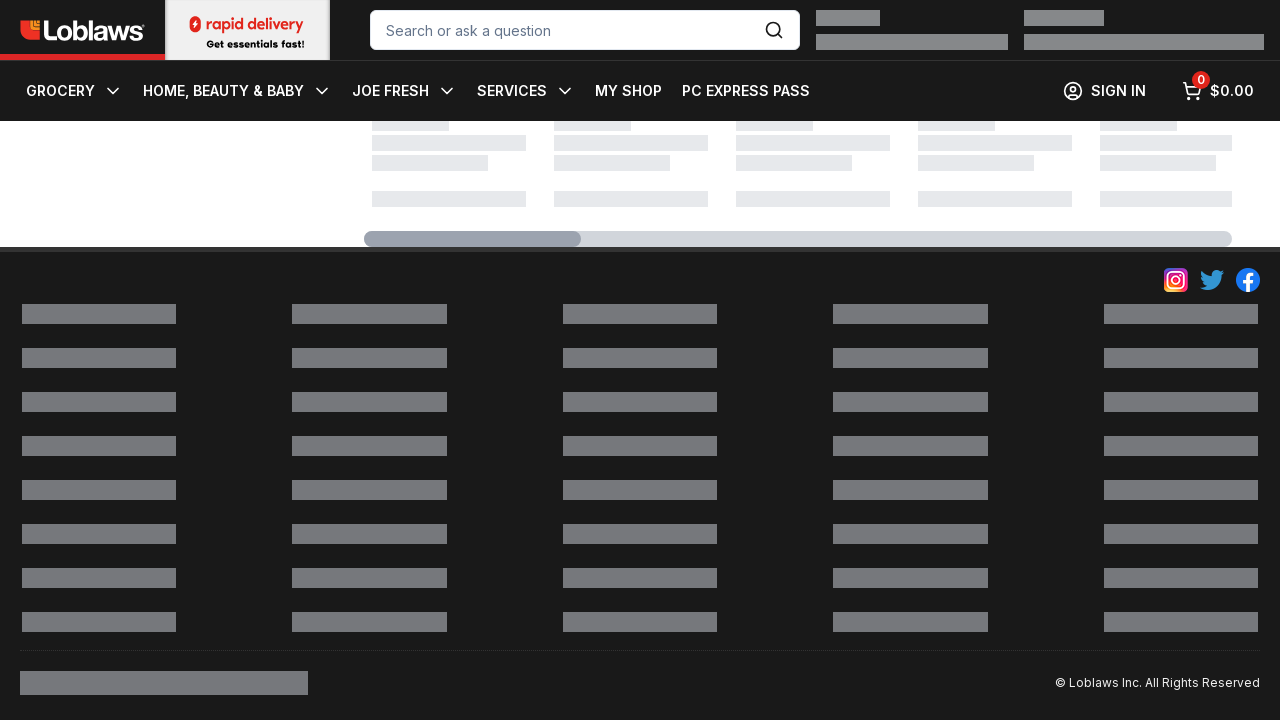

Pressed End key to scroll down and load more products
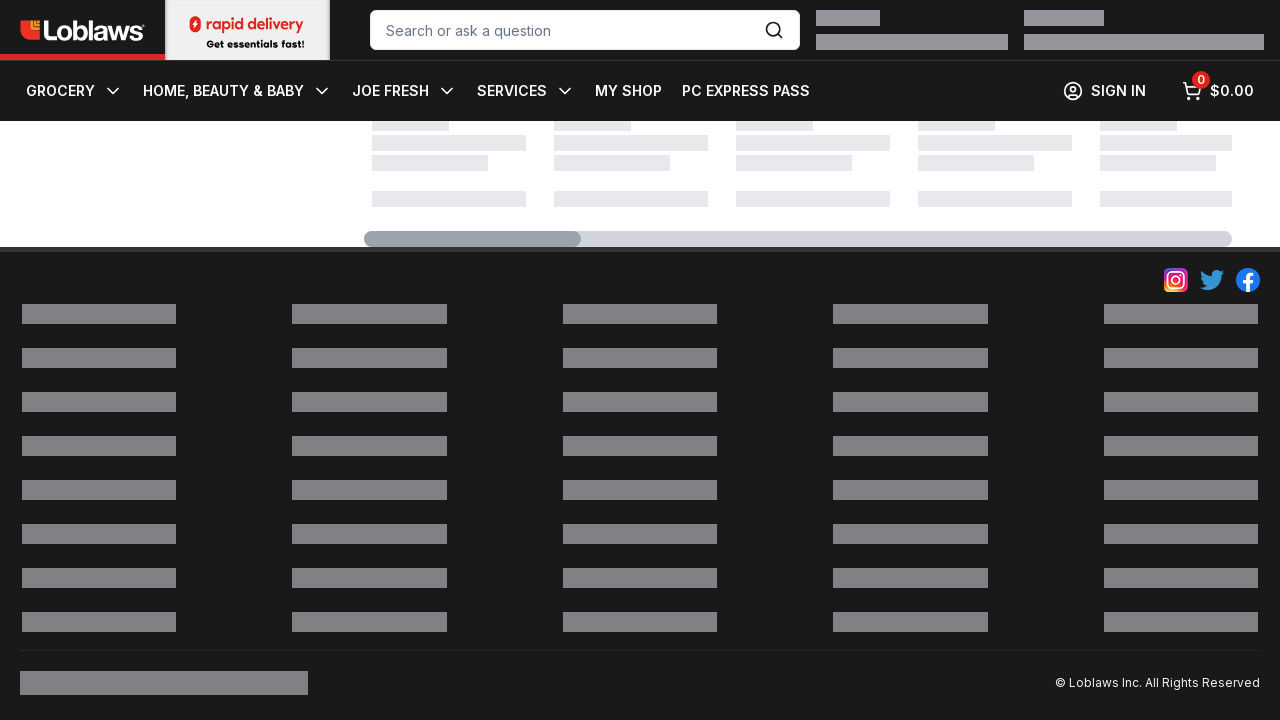

Waited 2 seconds for products to load
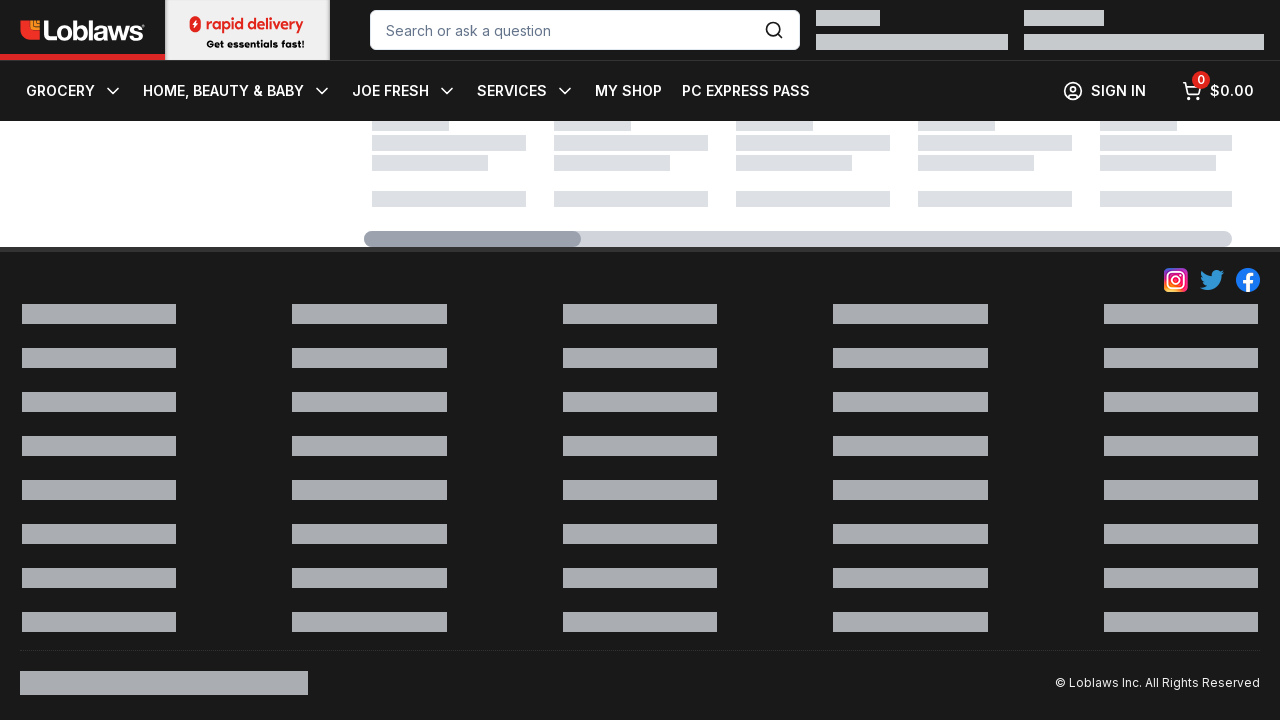

Pressed End key to scroll down and load more products
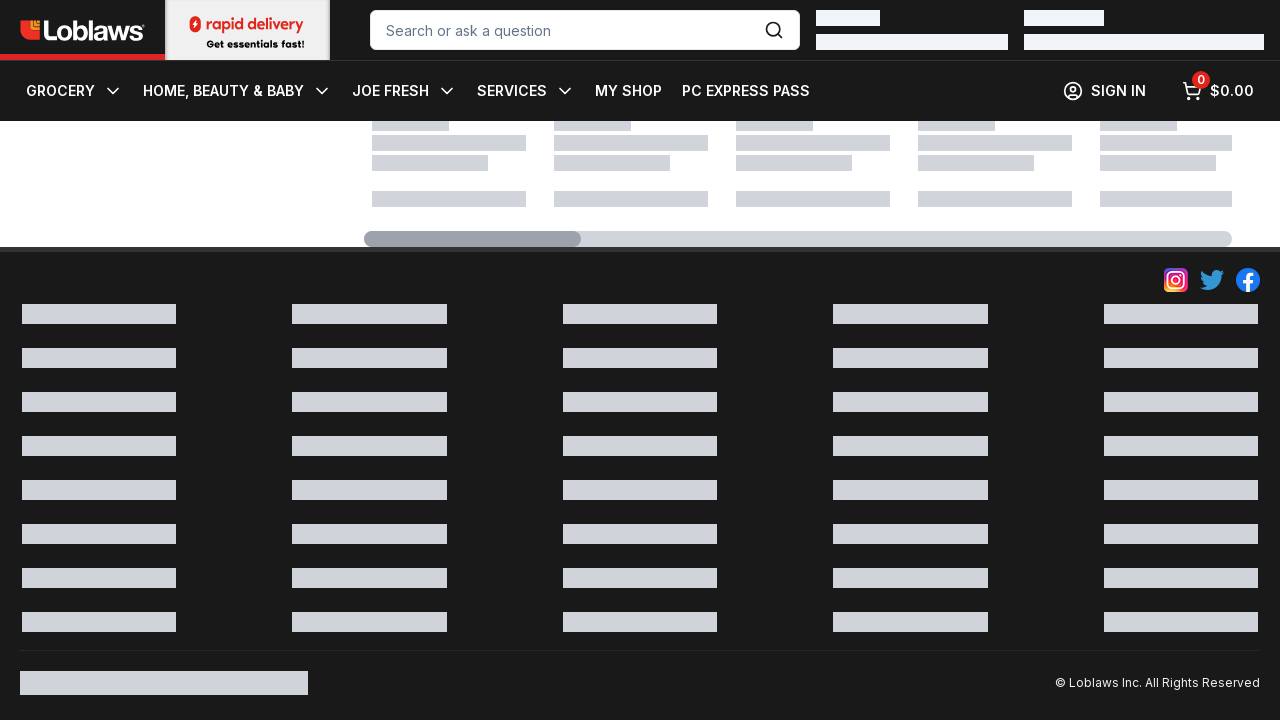

Waited 2 seconds for products to load
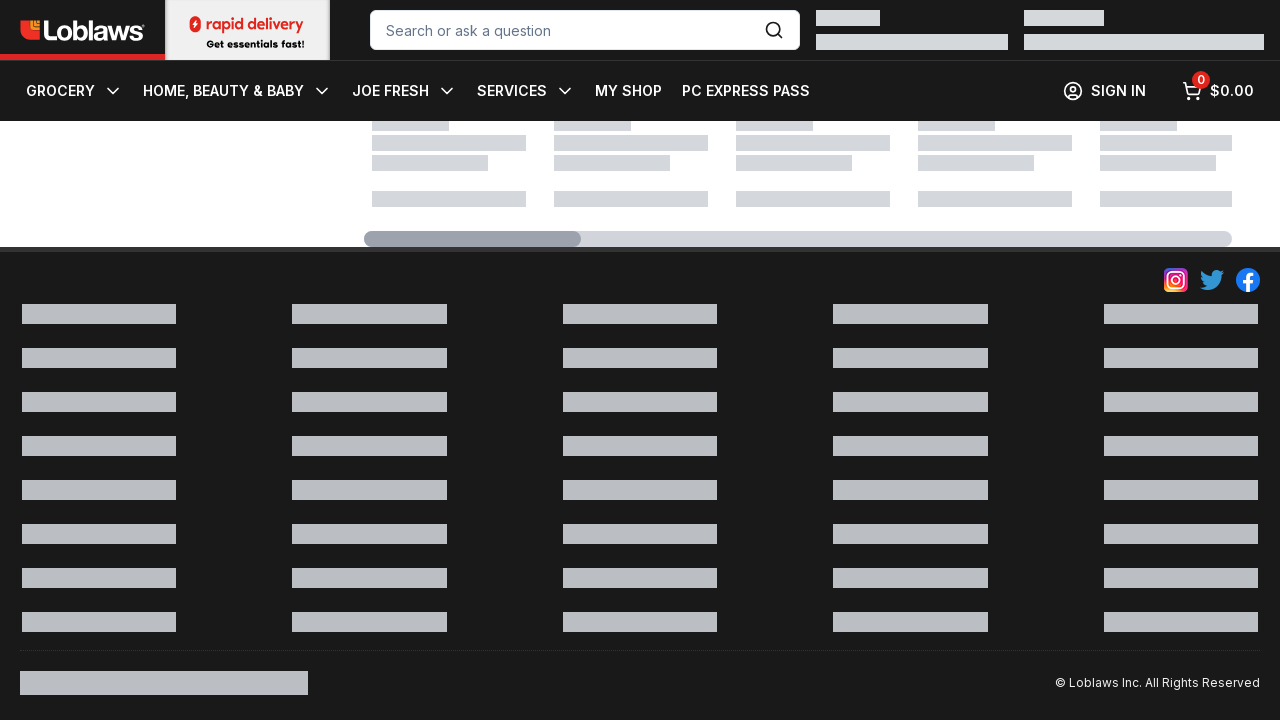

Pressed End key to scroll down and load more products
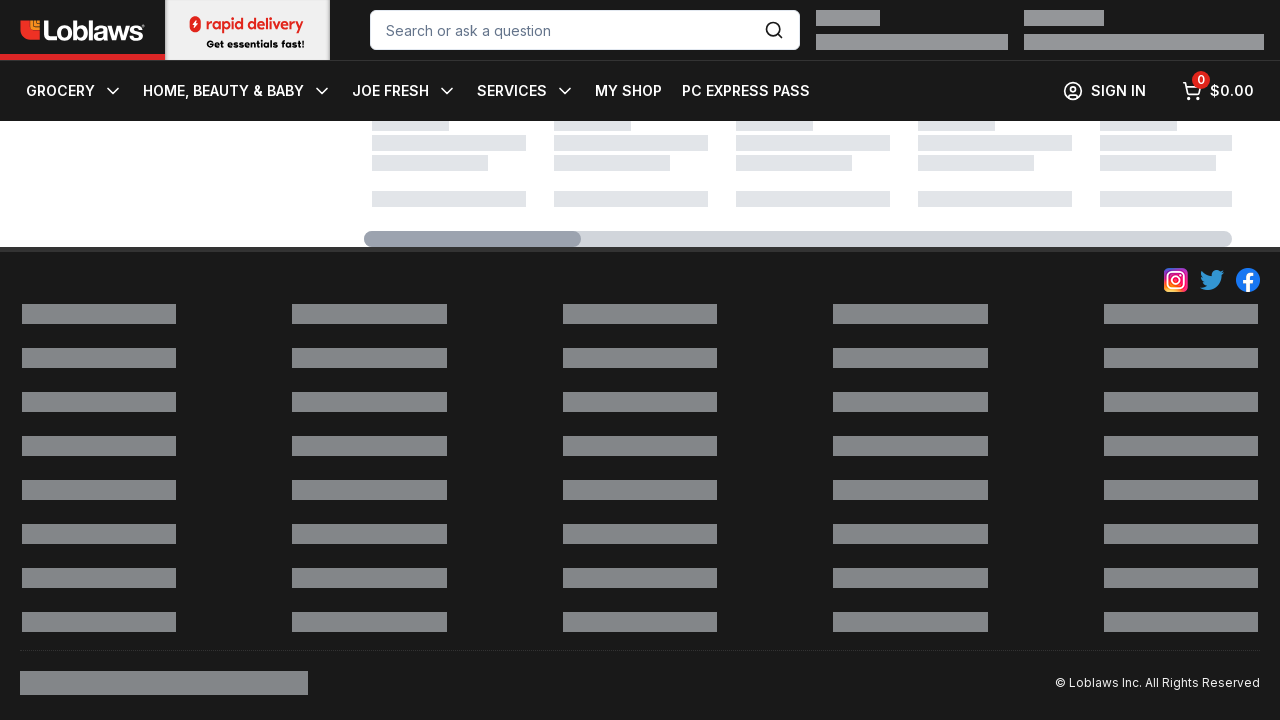

Waited 2 seconds for products to load
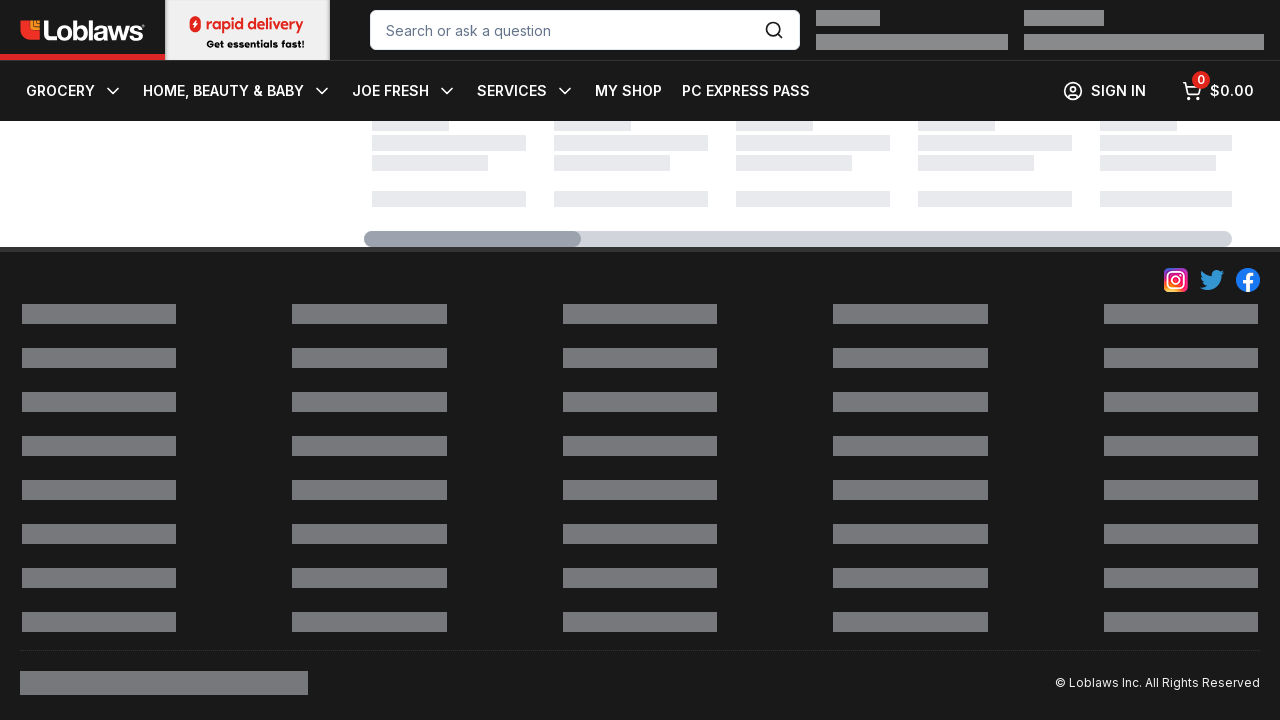

Pressed End key to scroll down and load more products
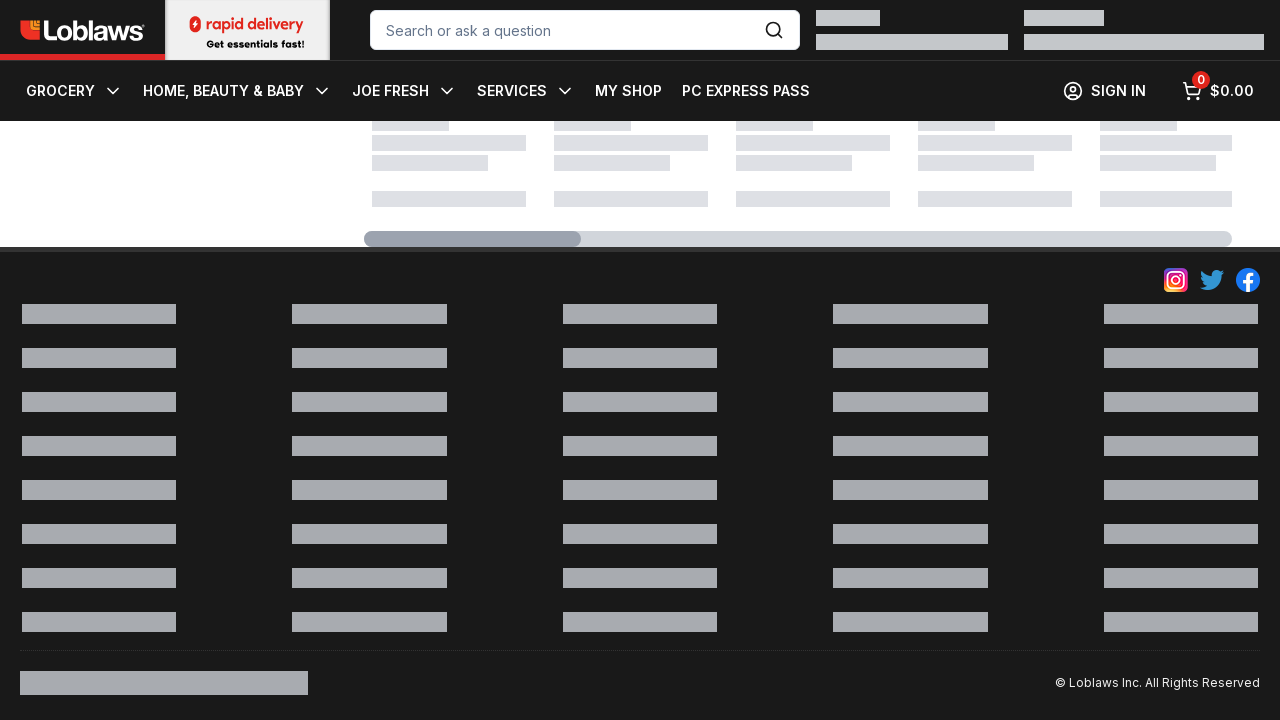

Waited 2 seconds for products to load
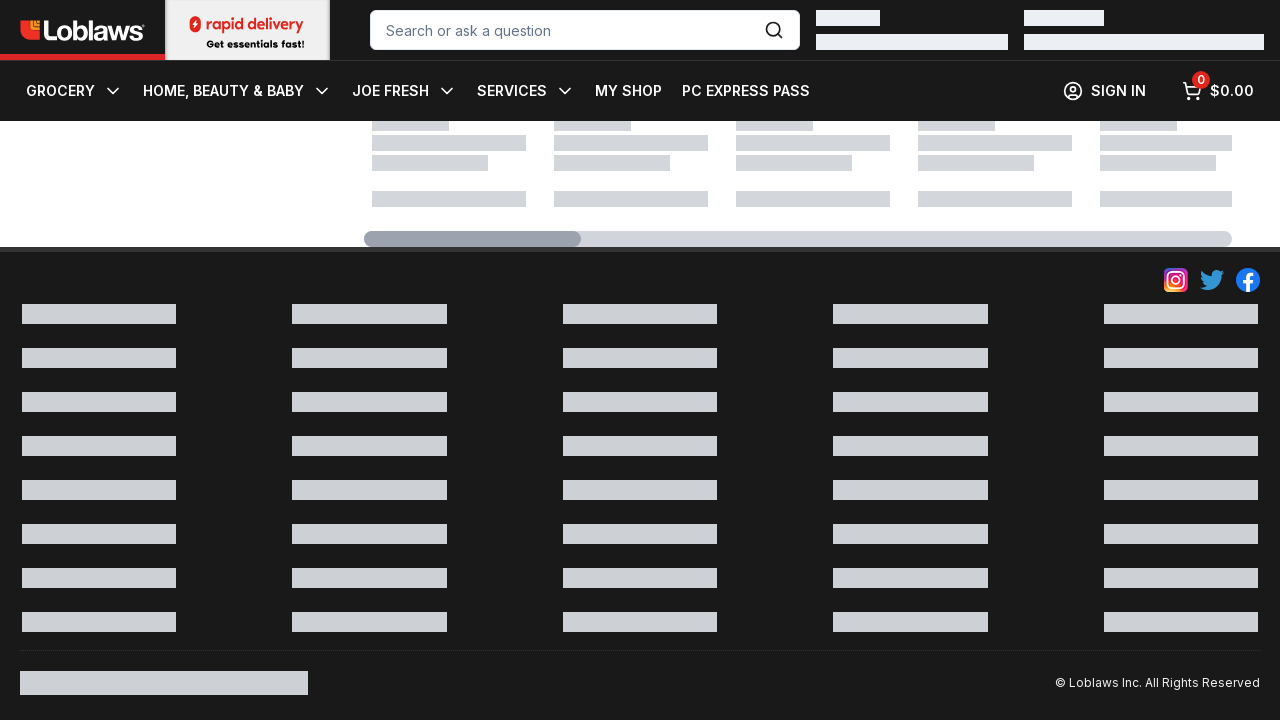

Product titles are now visible on the page
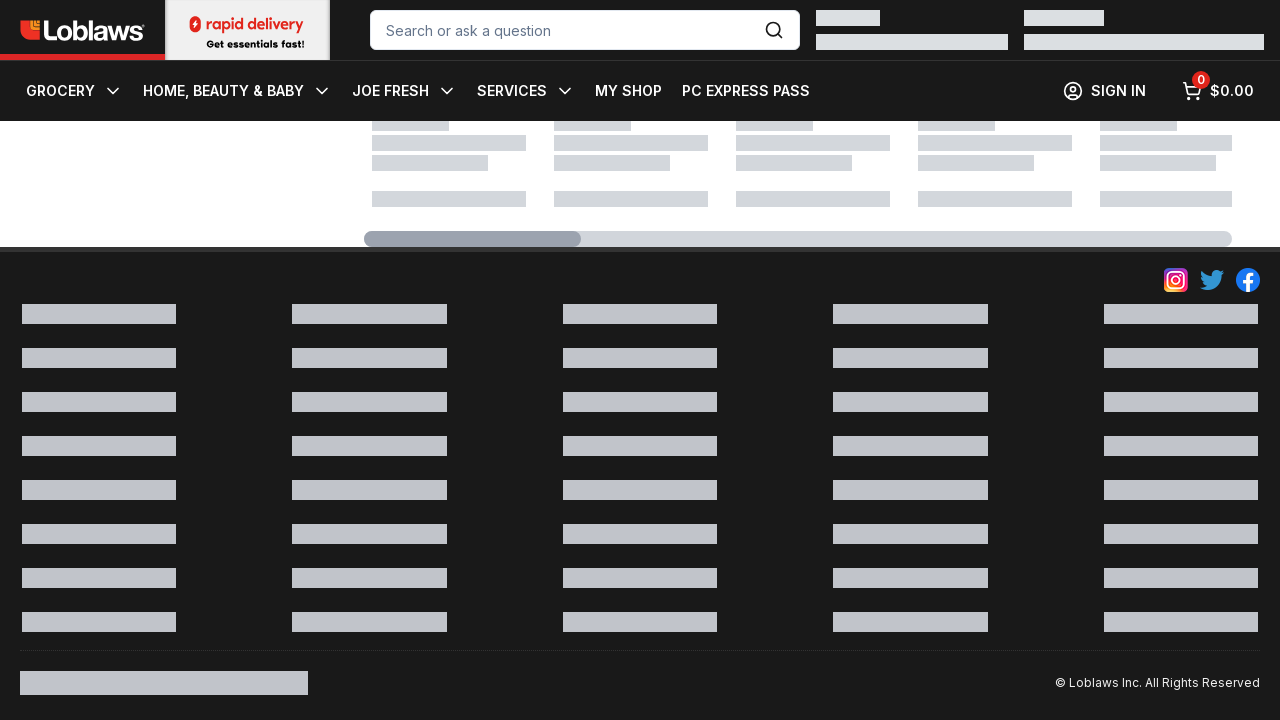

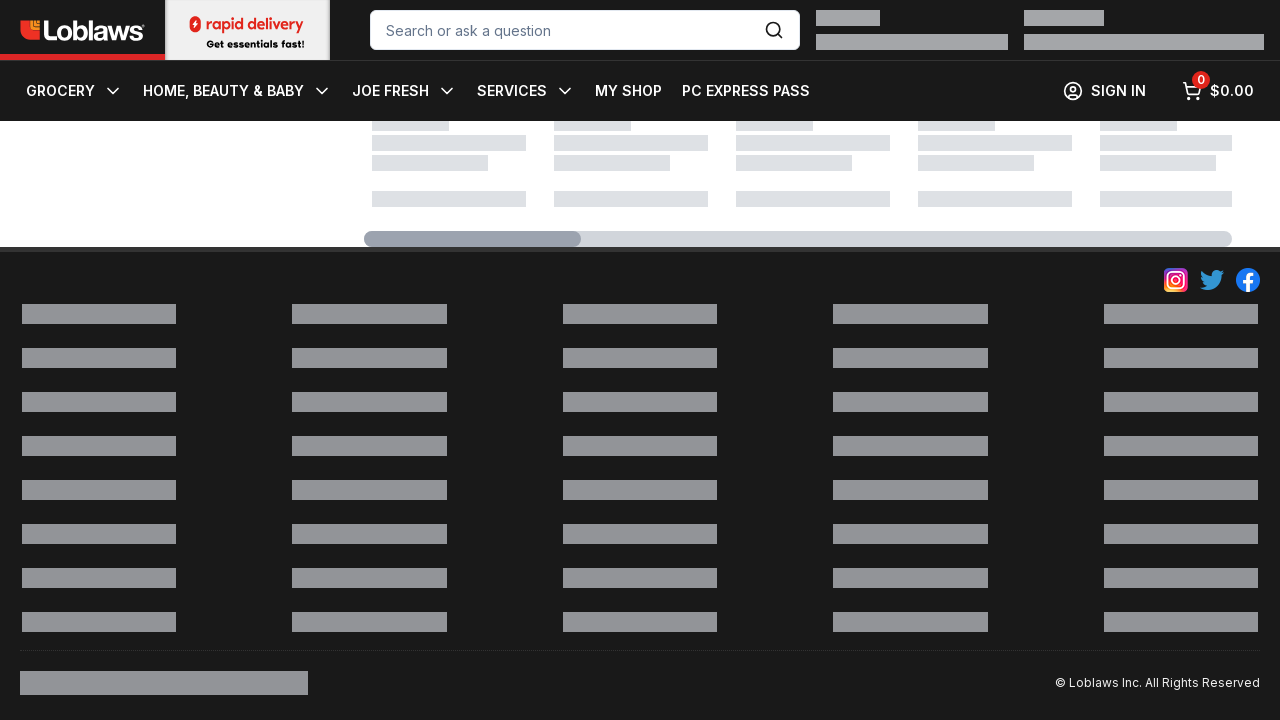